Navigates to ojafunnel.com and retrieves the page title

Starting URL: https://ojafunnel.com/

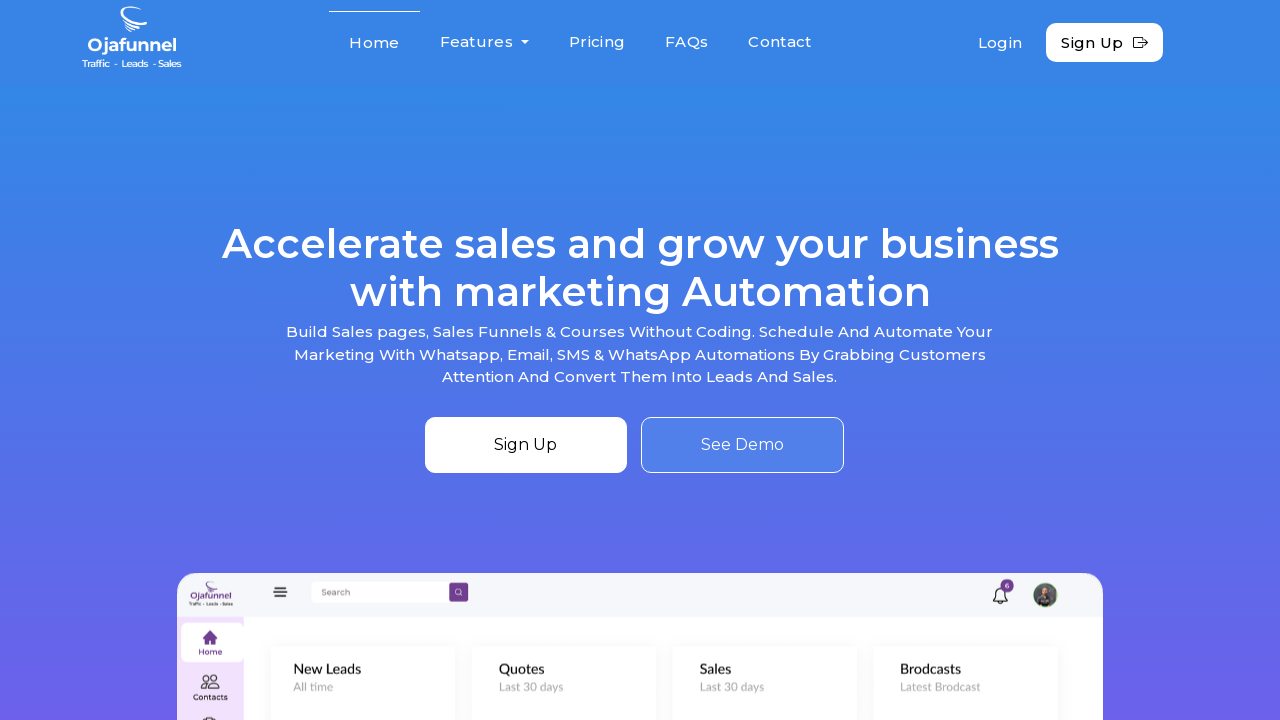

Navigated to ojafunnel.com
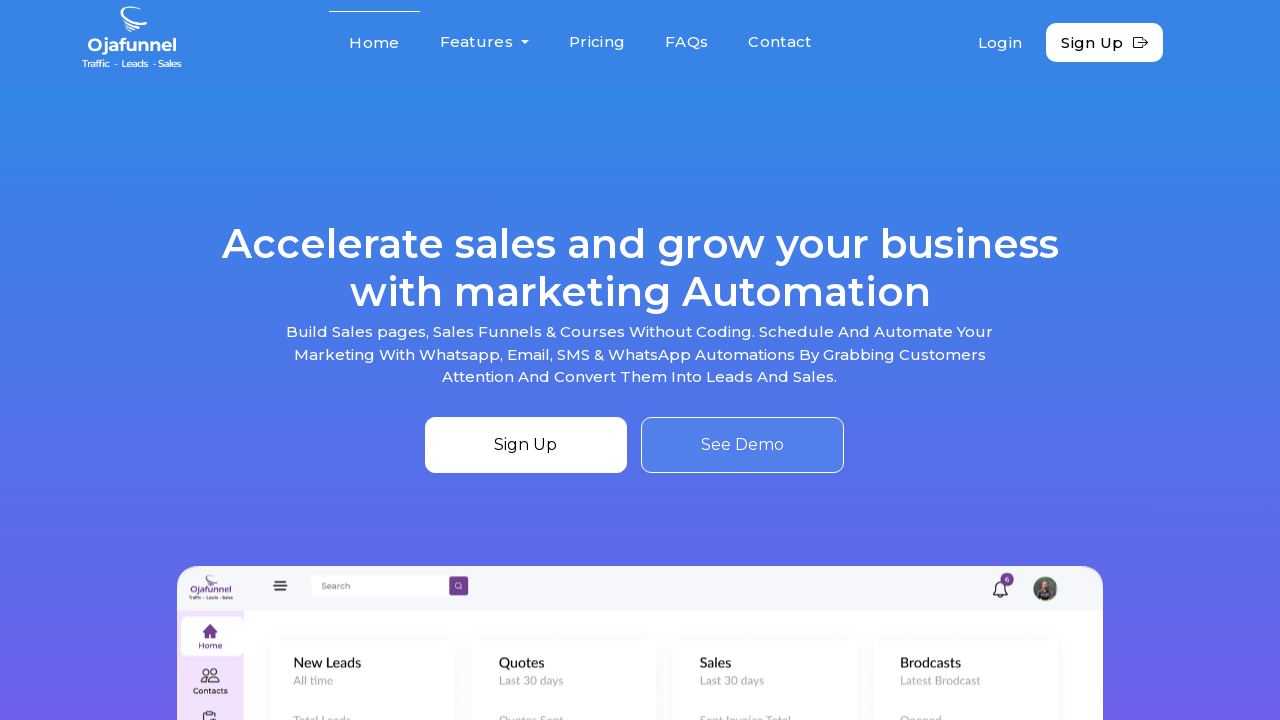

Retrieved page title: Home | OjaFunnel
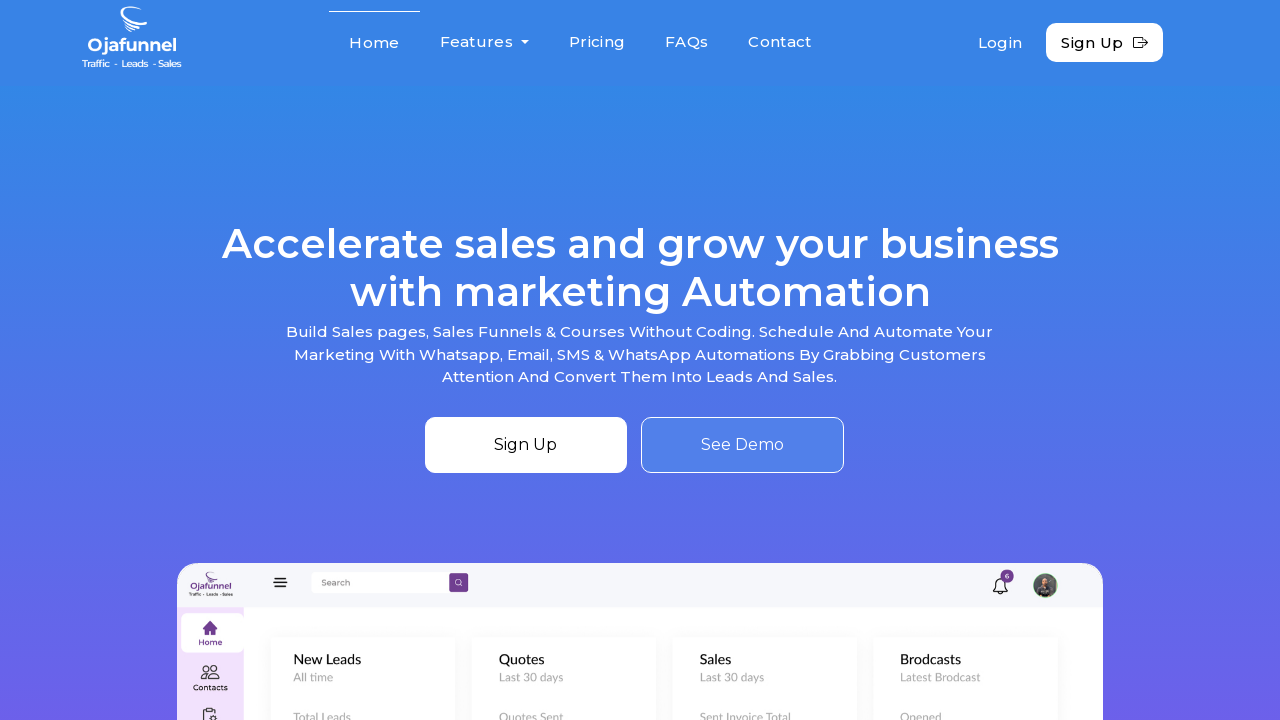

Printed page title to console
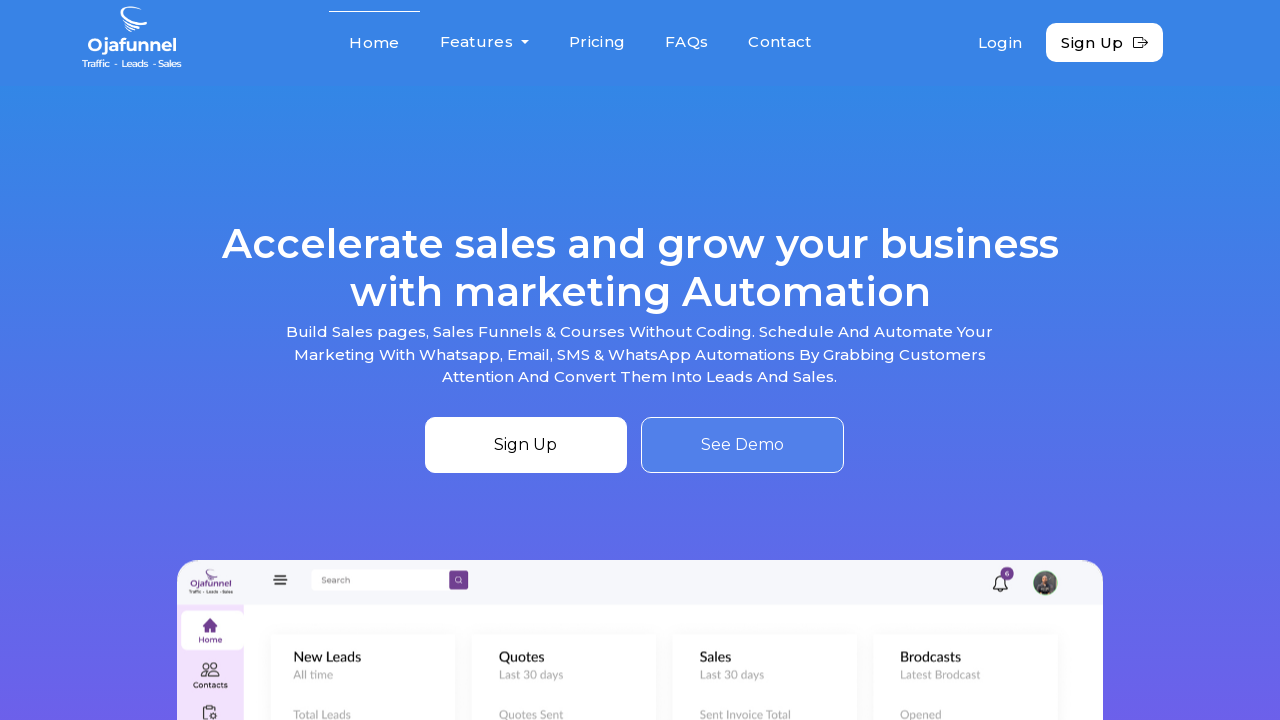

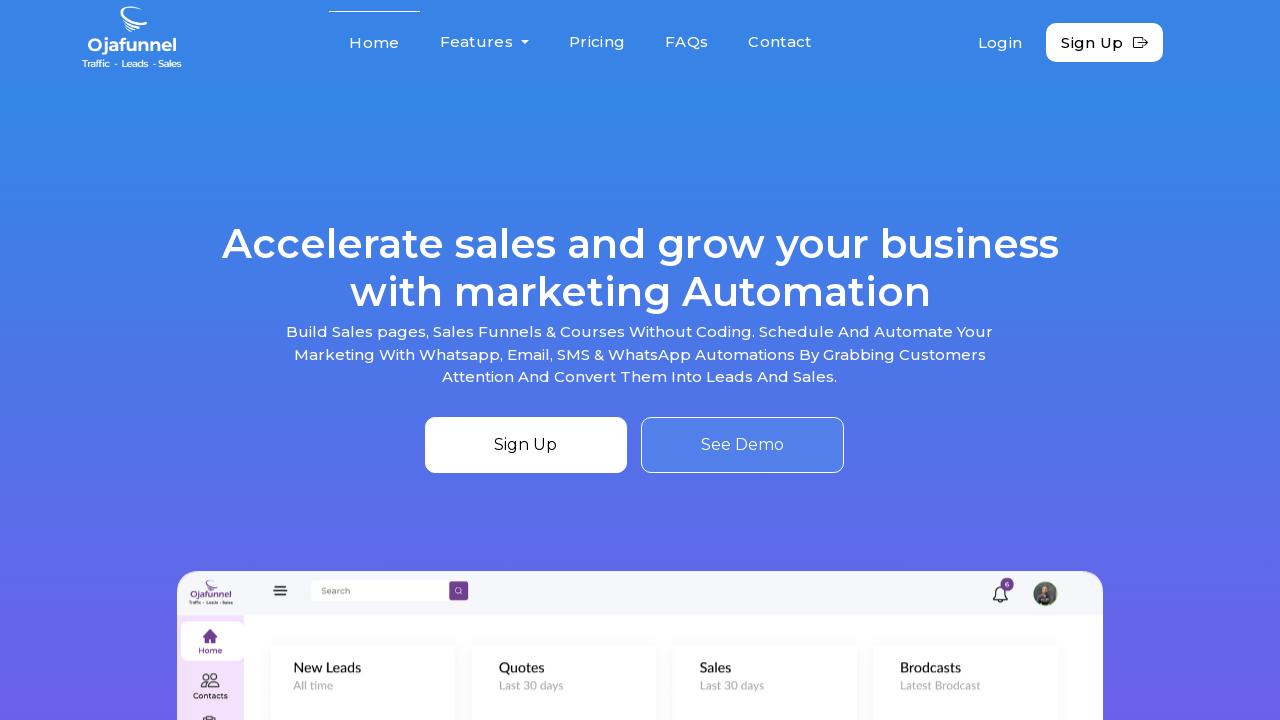